Tests A/B test opt-out functionality by visiting the split test page, checking if in an A/B test group, then adding an opt-out cookie and refreshing to verify the test is disabled.

Starting URL: http://the-internet.herokuapp.com/abtest

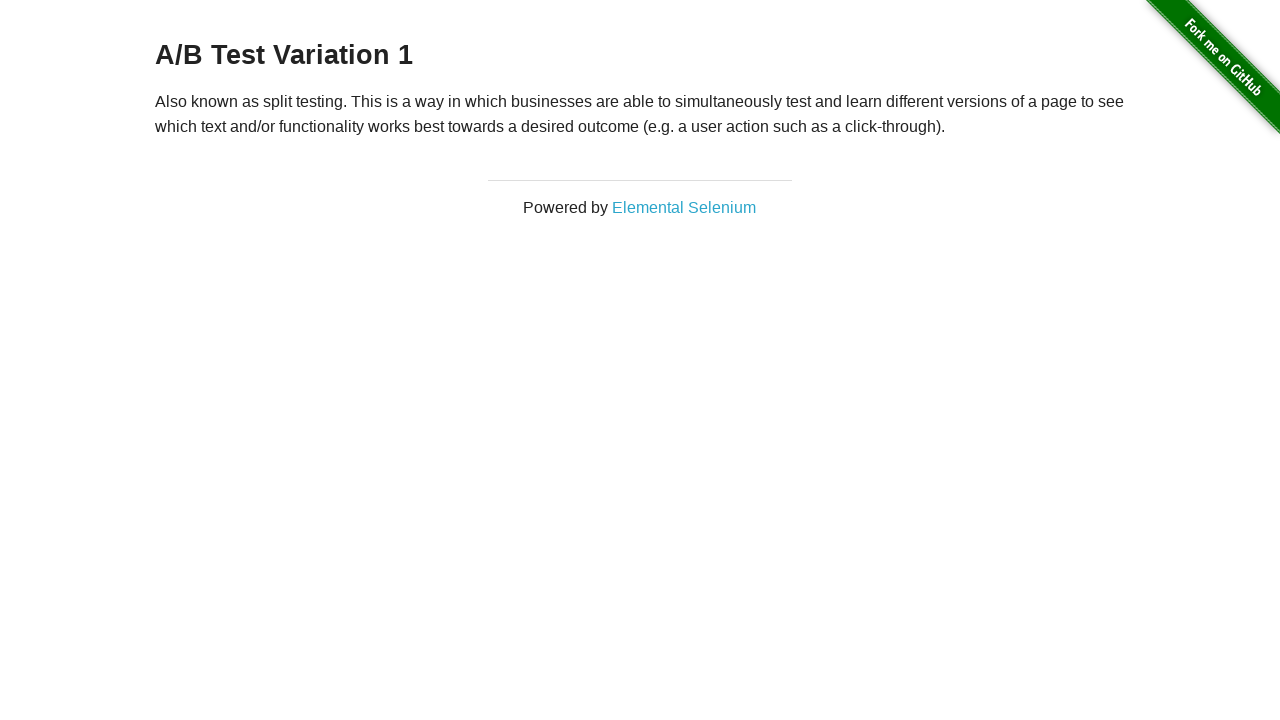

Navigated to A/B test page
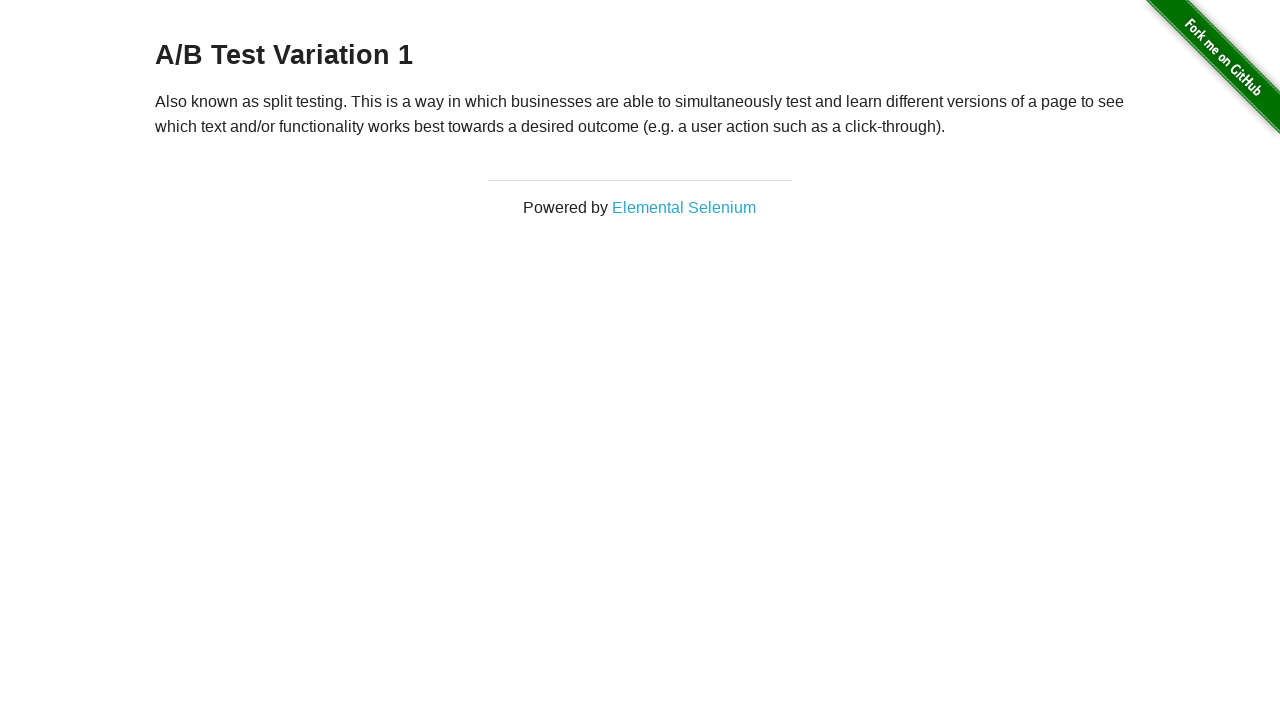

Located h3 heading element
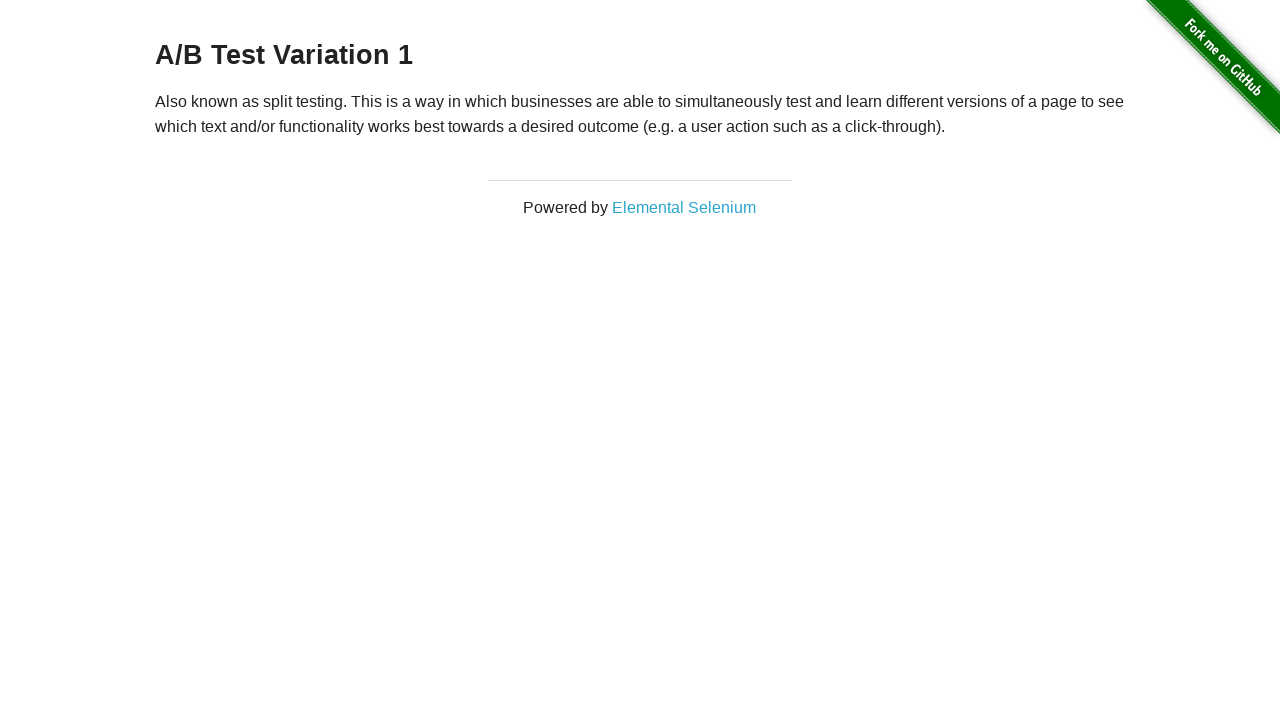

Retrieved heading text: 'A/B Test Variation 1'
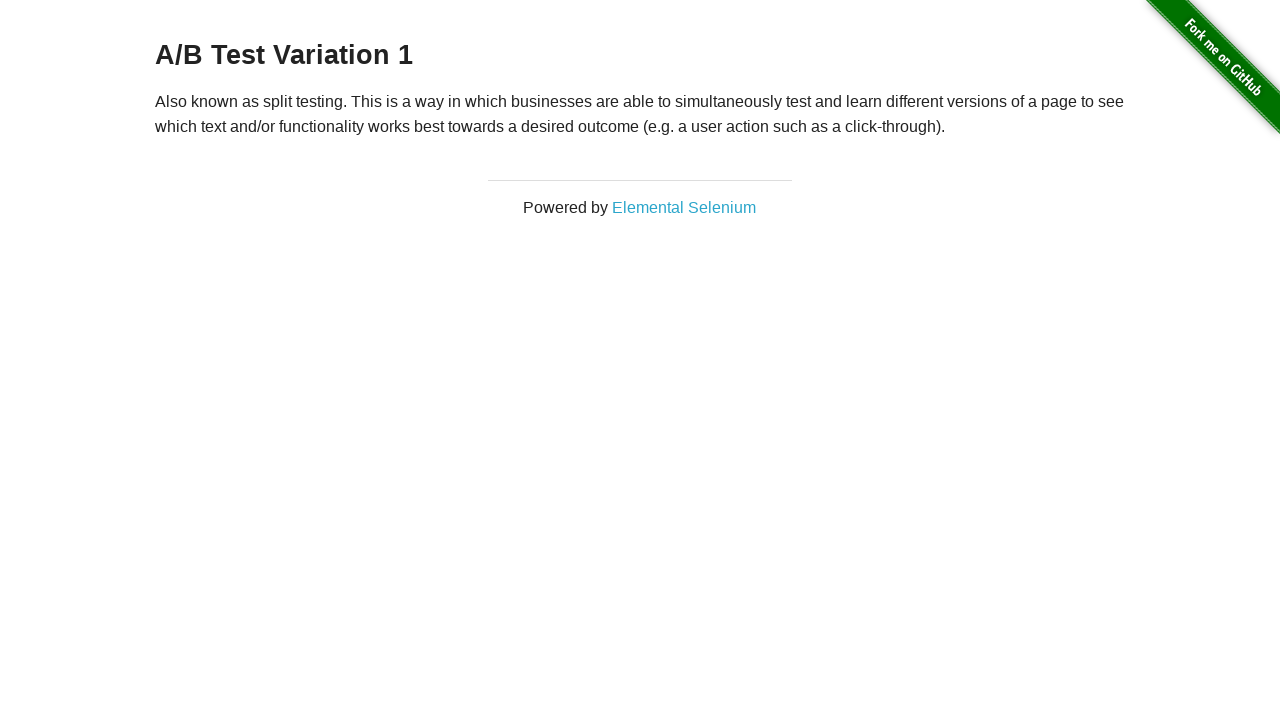

Added optimizelyOptOut cookie with value 'true'
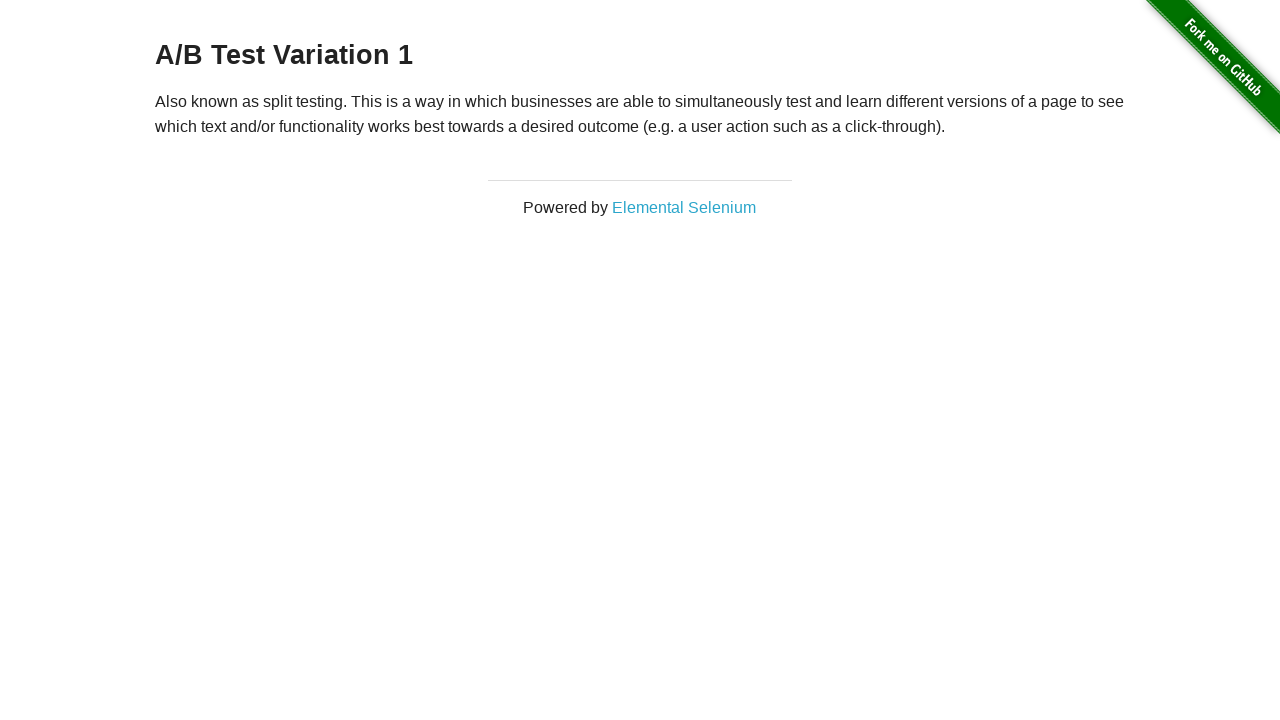

Reloaded page after adding opt-out cookie
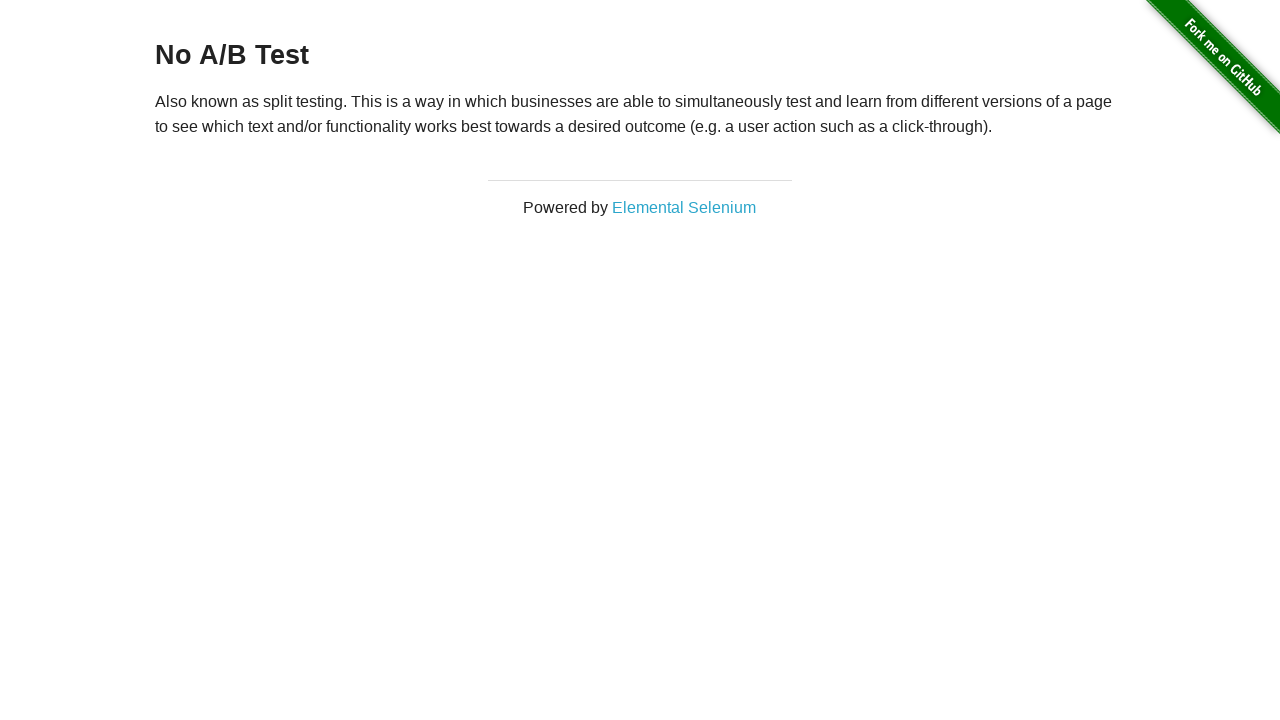

Retrieved heading text after reload: 'No A/B Test'
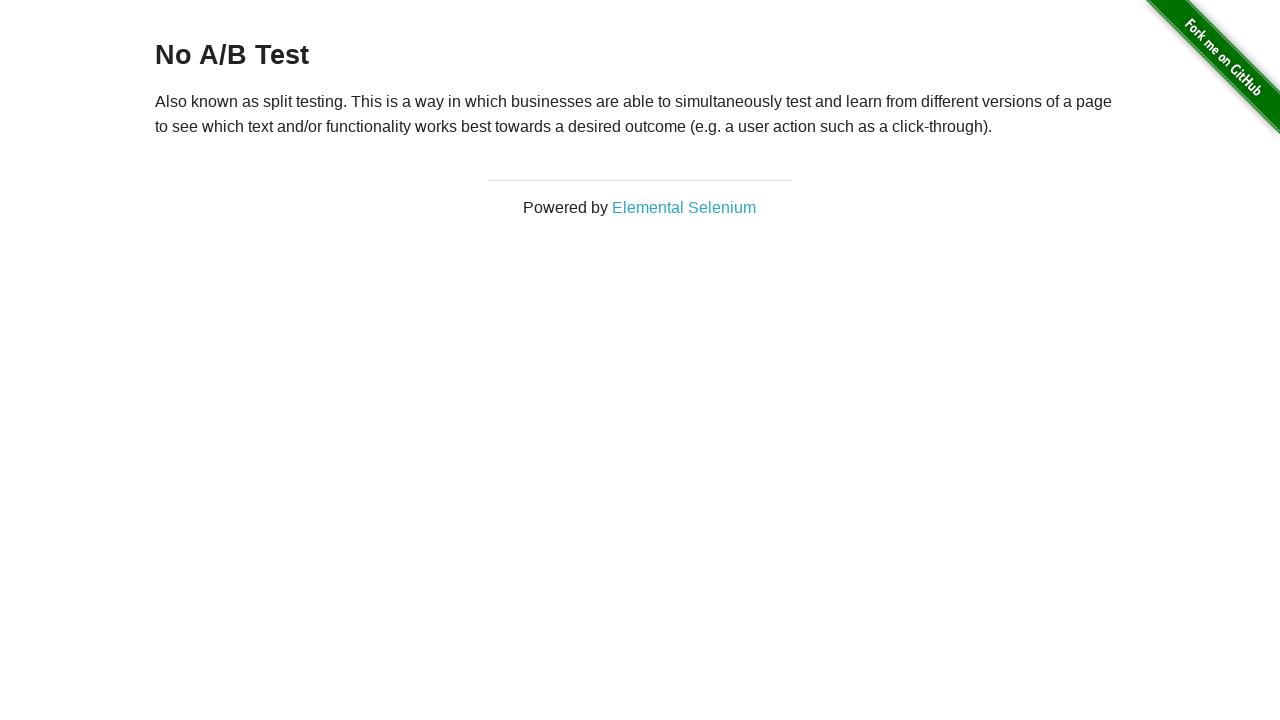

Verified A/B test is disabled with heading text 'No A/B Test'
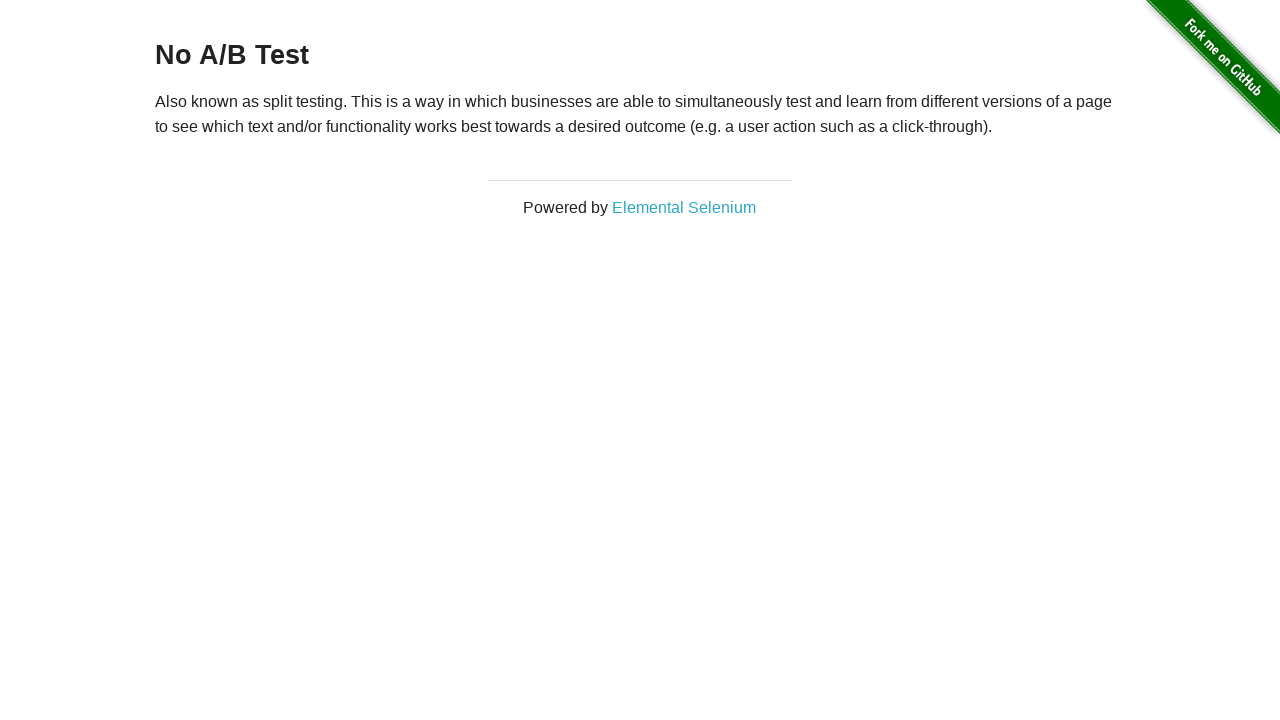

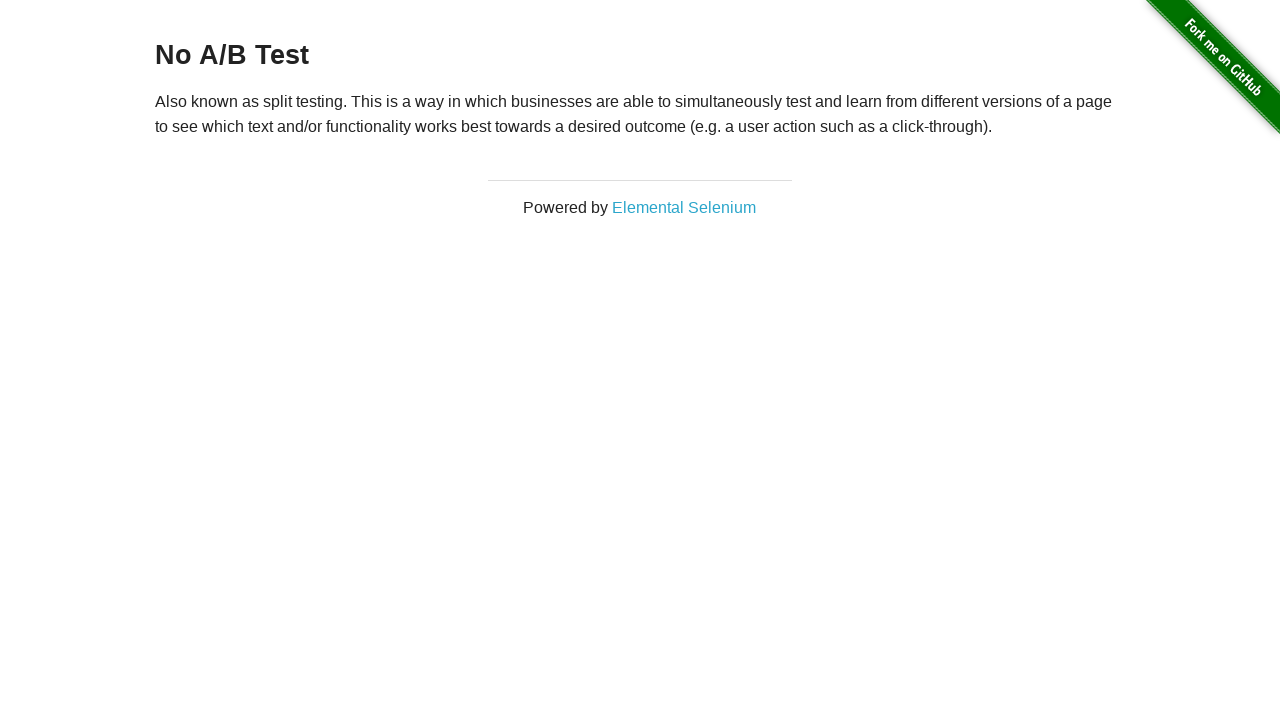